Tests dropdown selection functionality on SugarCRM registration page by selecting different options using various methods

Starting URL: https://auth.sugarcrm.com/register

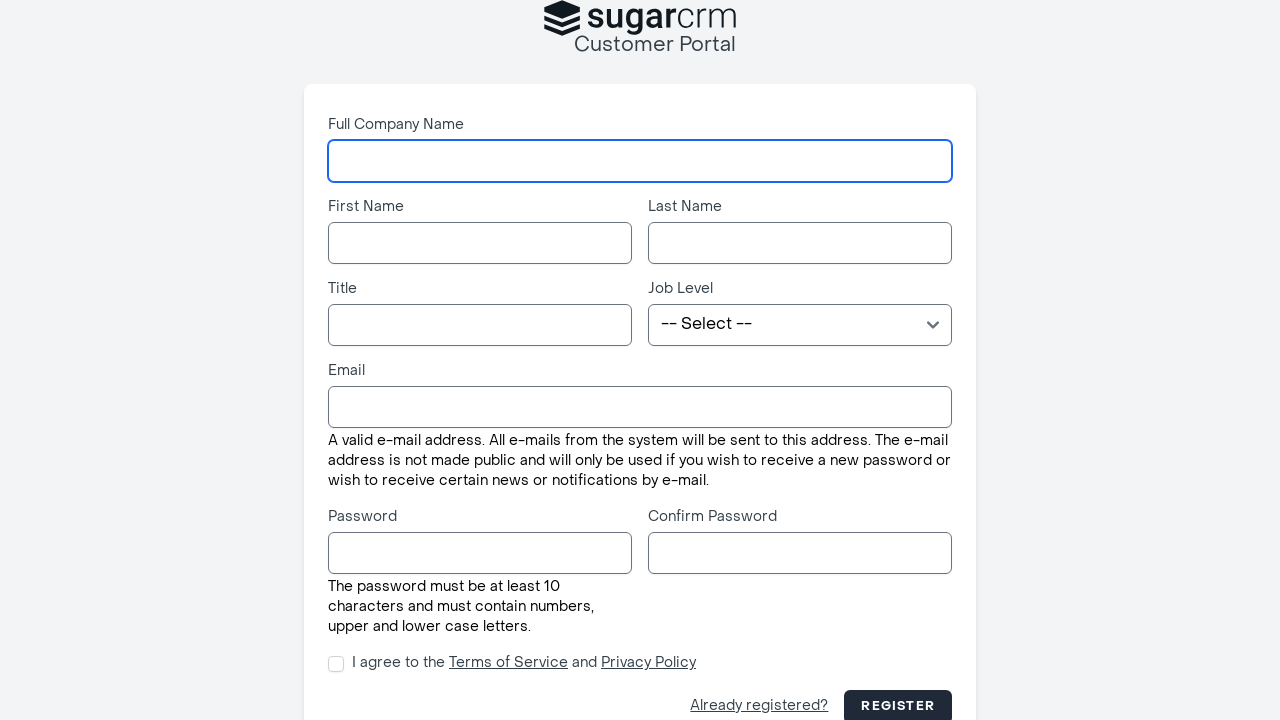

Navigated to SugarCRM registration page
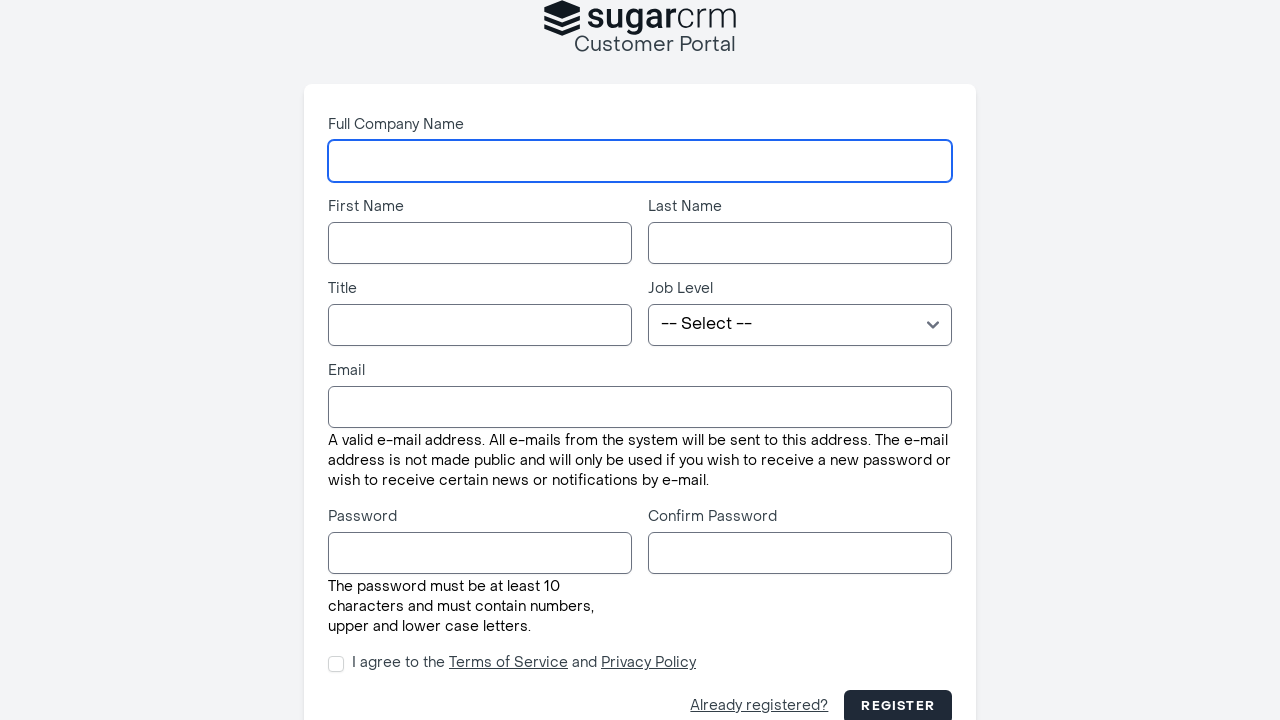

Located job level dropdown element
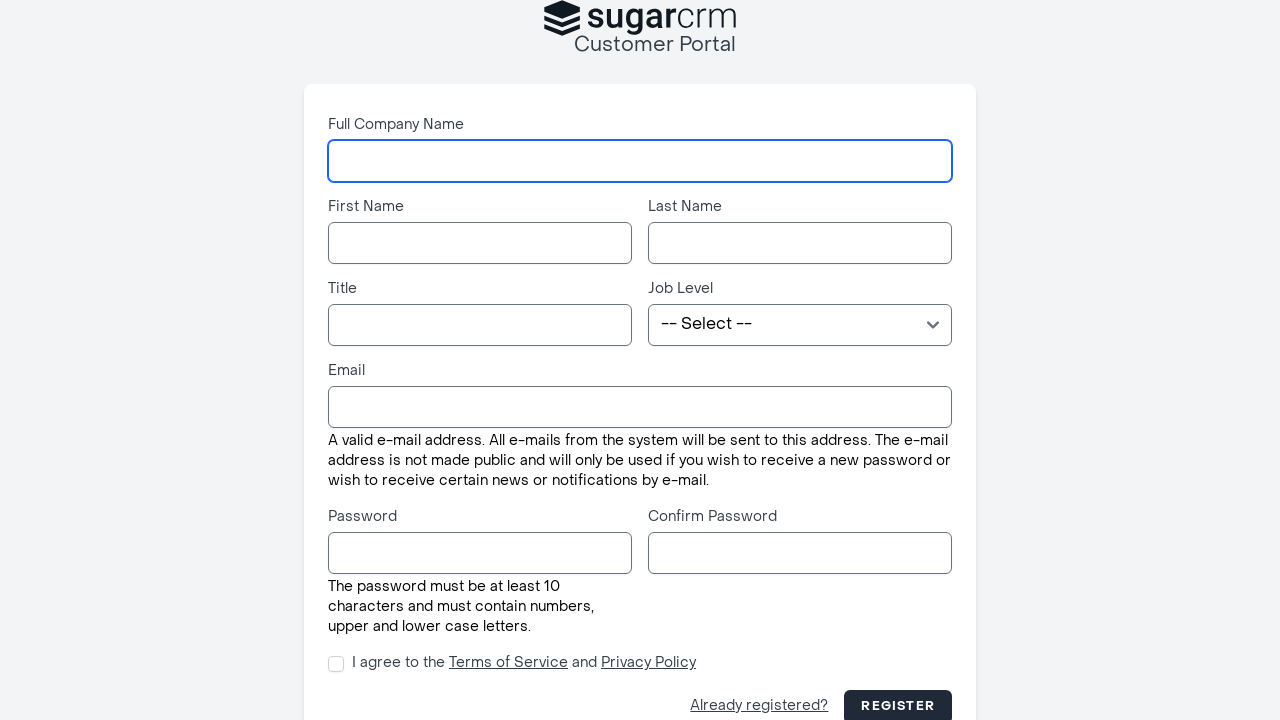

Located first option in dropdown
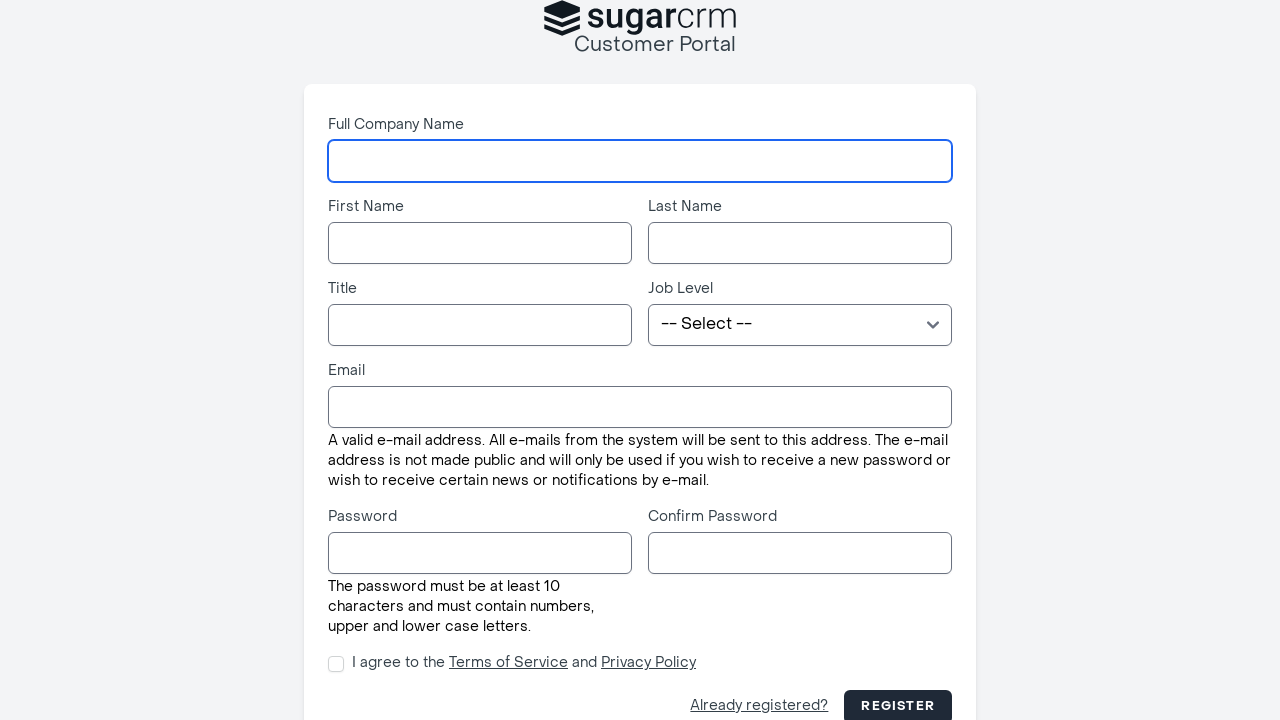

Retrieved and printed first option text
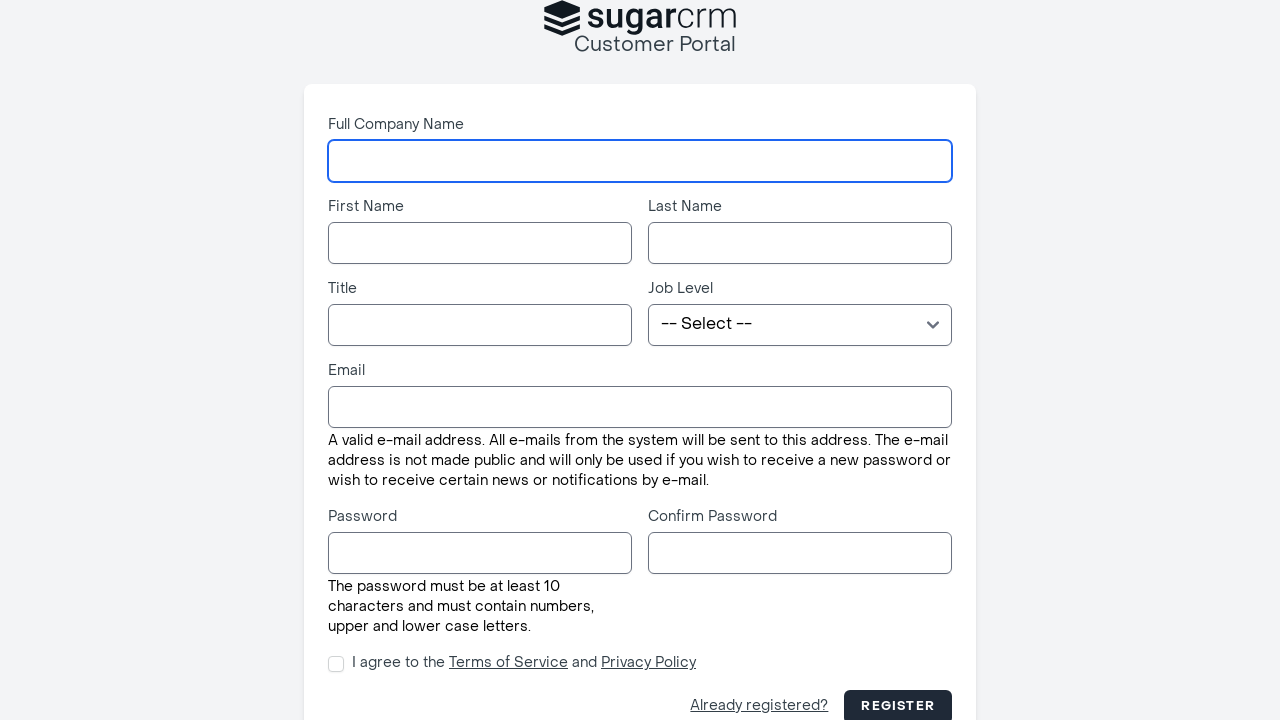

Selected dropdown option by index 3 on select[name='job_level']
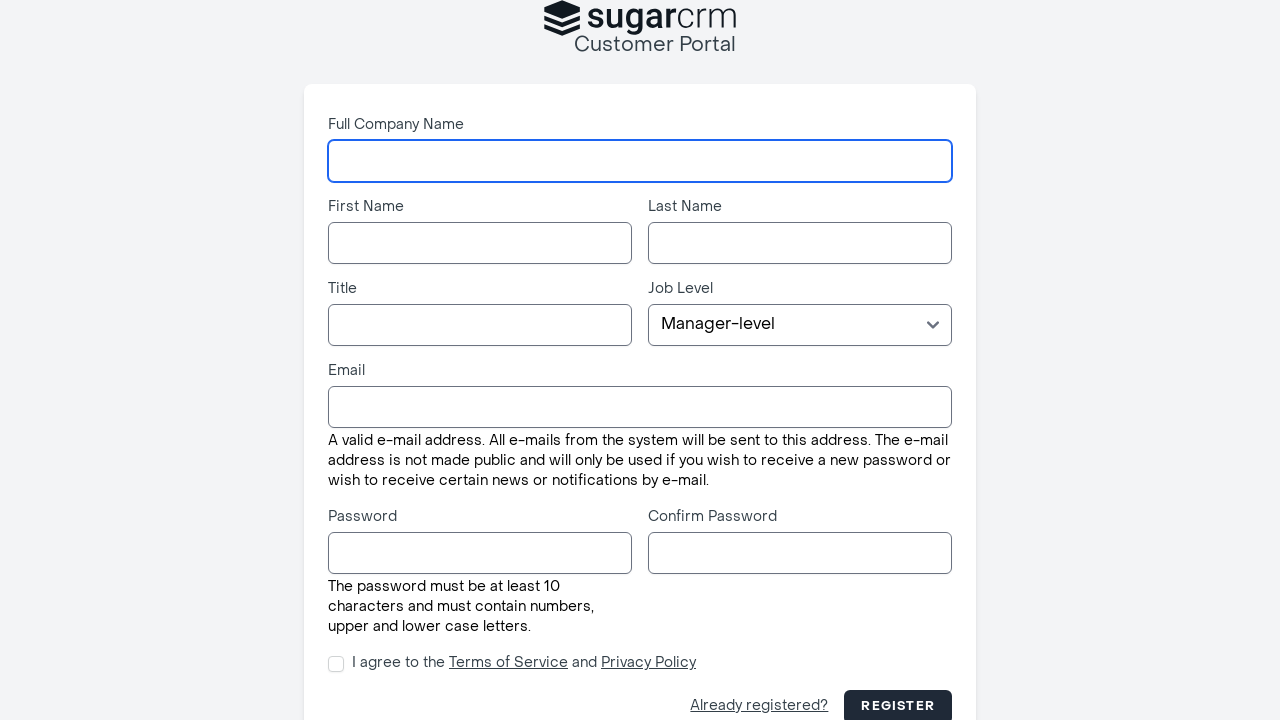

Waited 2000ms after selecting by index
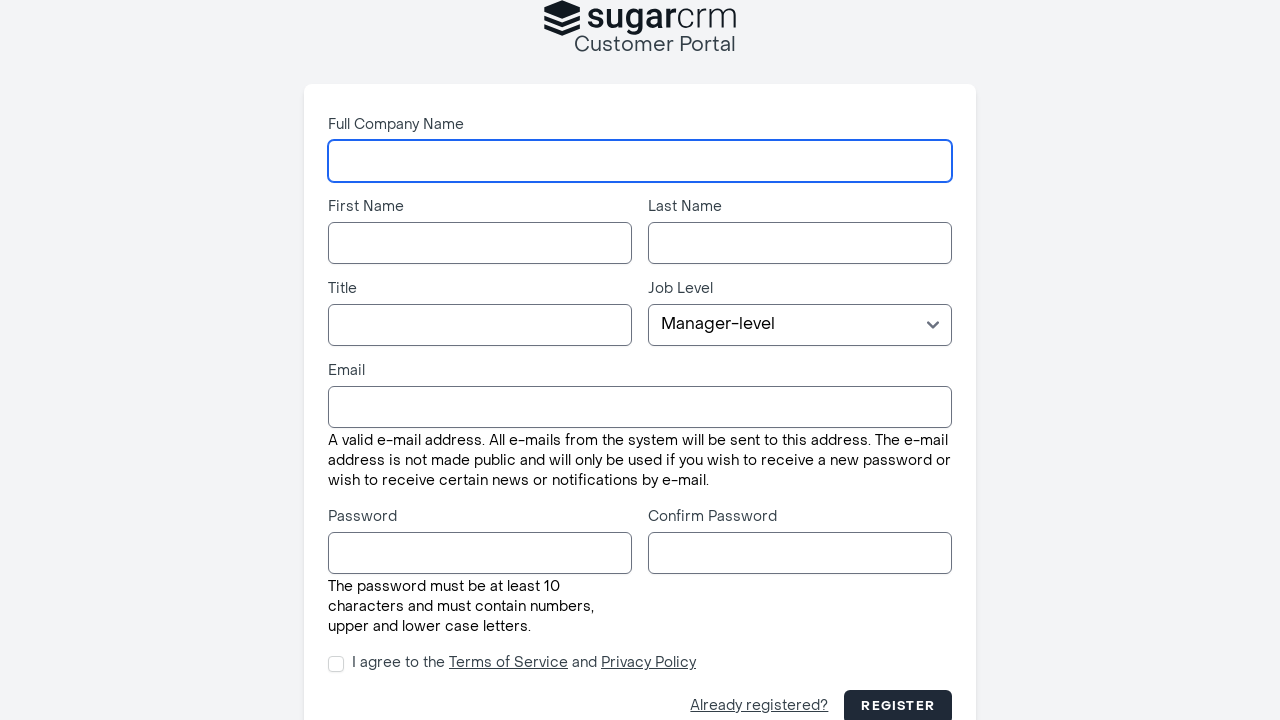

Selected dropdown option by value 'vp' on select[name='job_level']
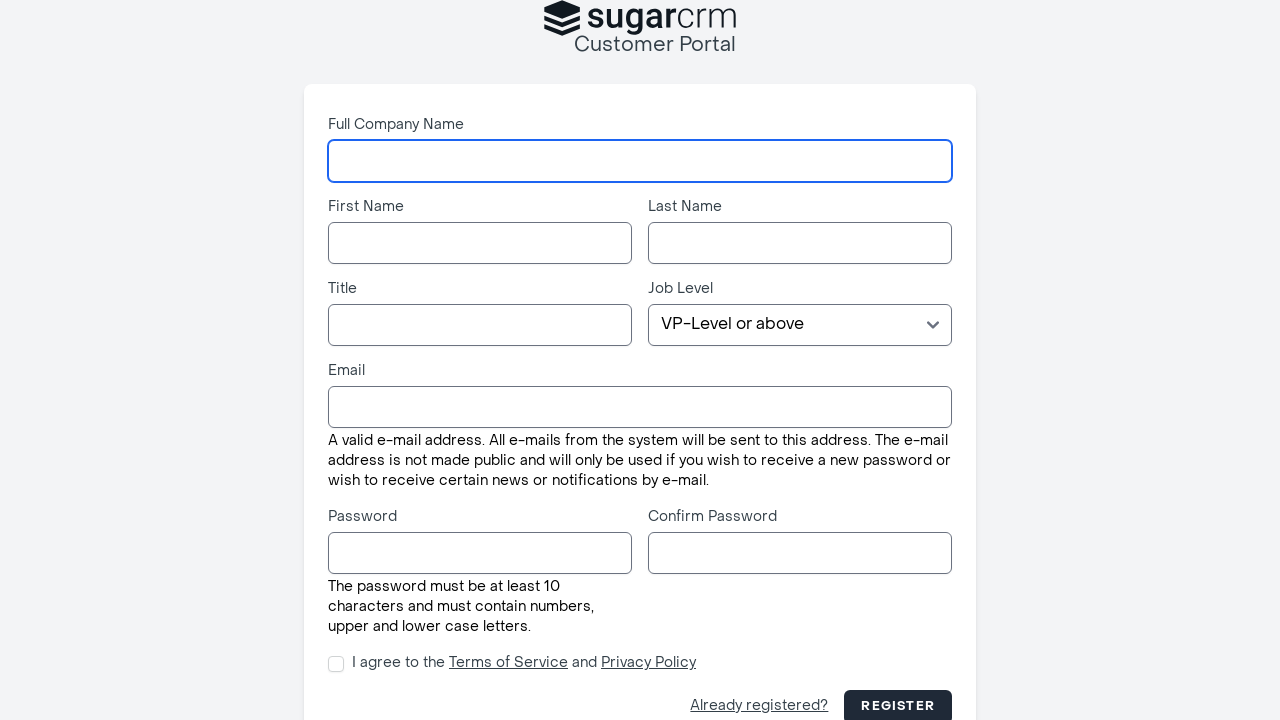

Waited 2000ms after selecting by value
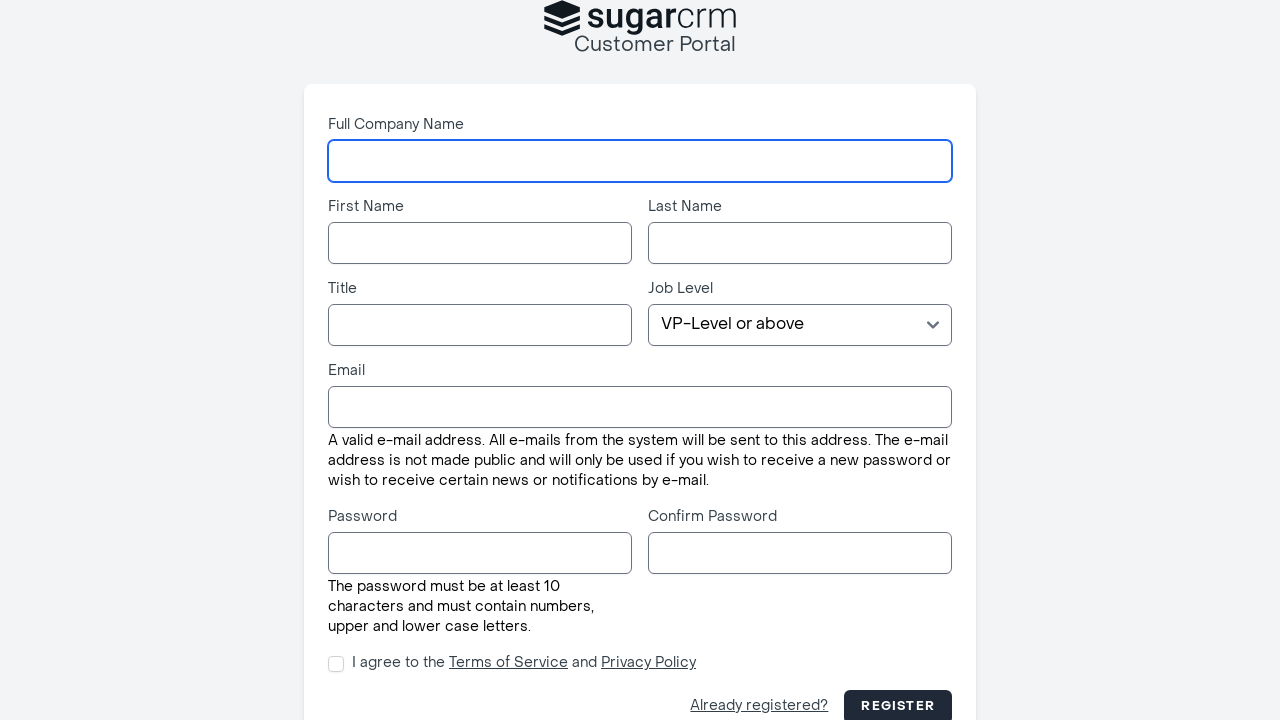

Selected dropdown option by visible text 'C Level' on select[name='job_level']
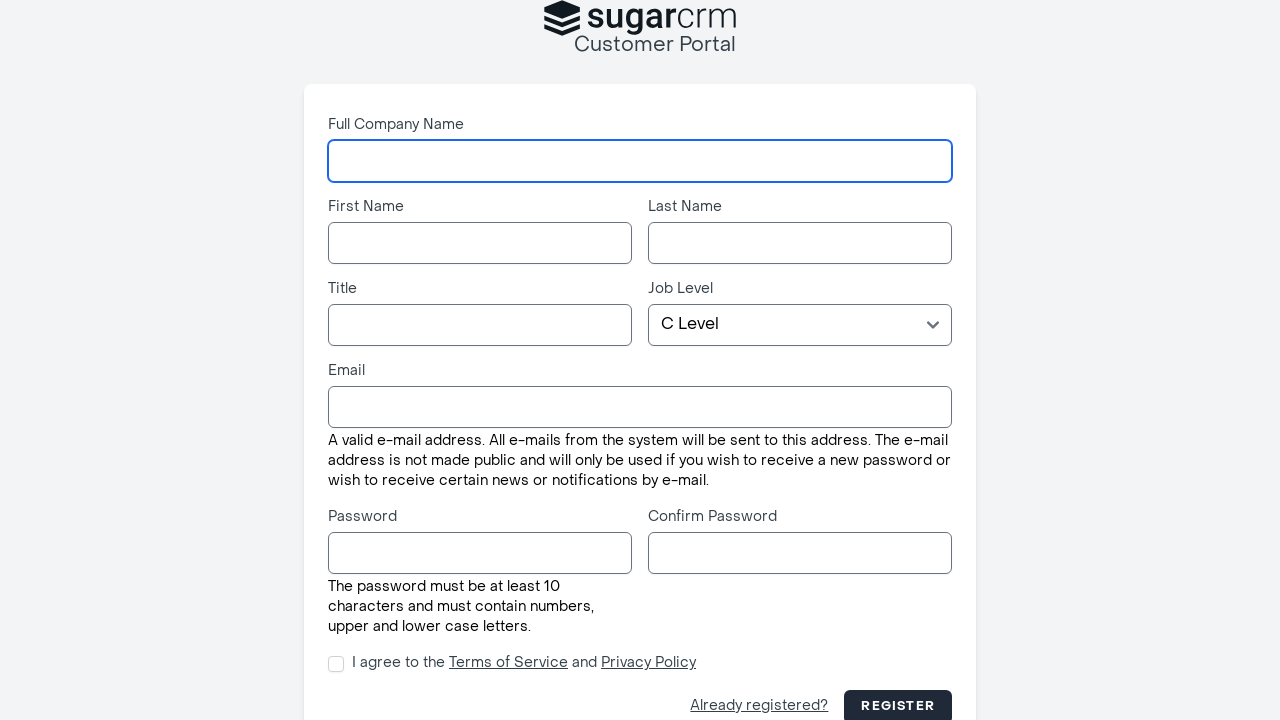

Waited 2000ms after selecting by label
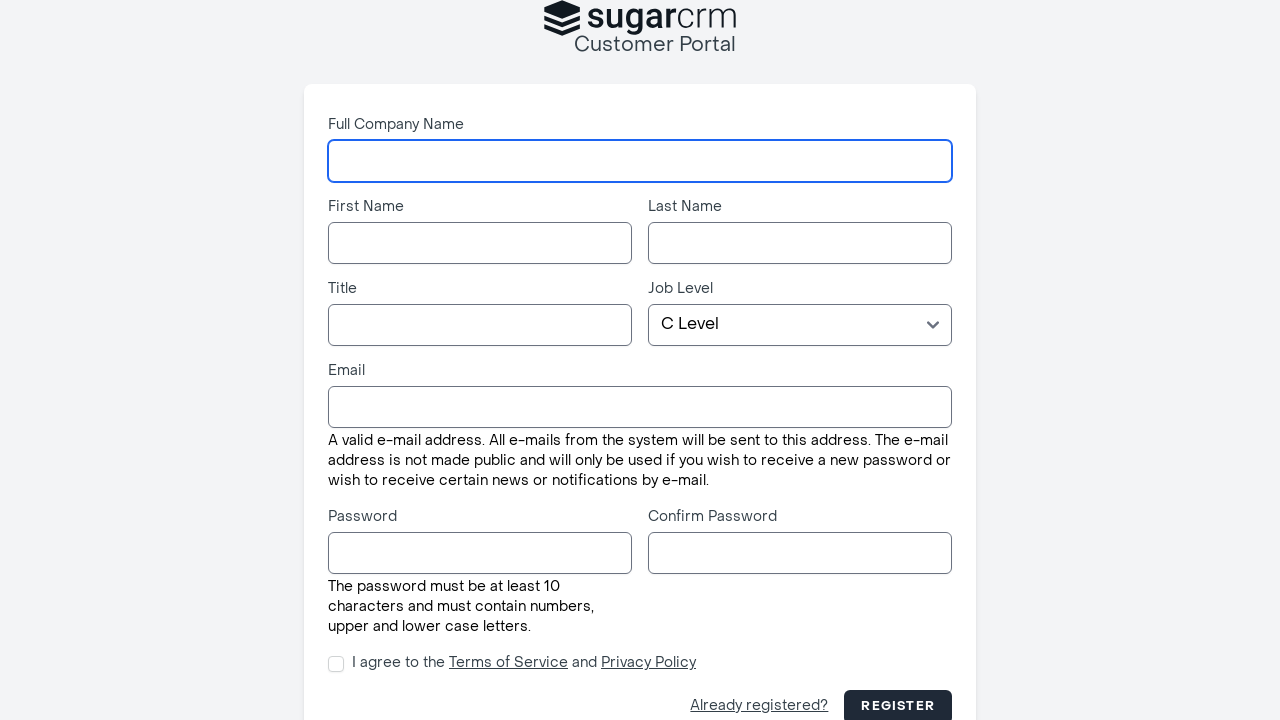

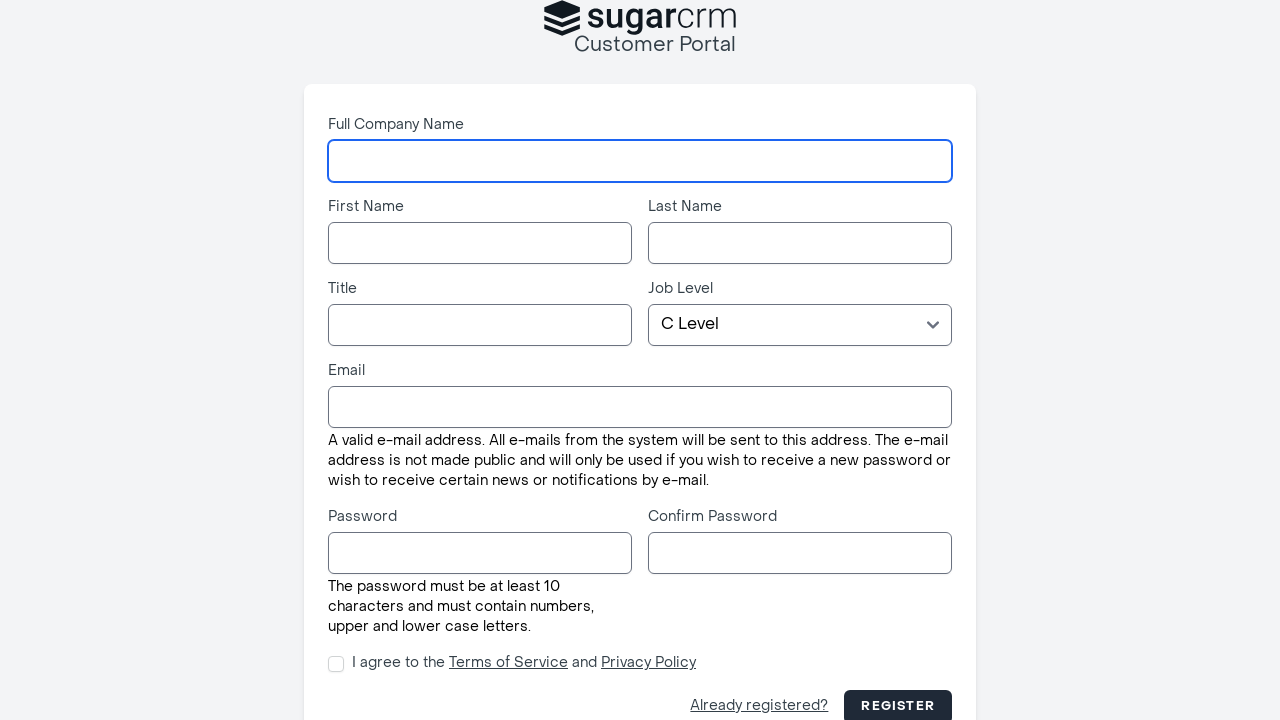